Navigates to school websites and checks for LinkedIn links, opening them in new tabs if found

Starting URL: http://www.abcprivateschool.com/

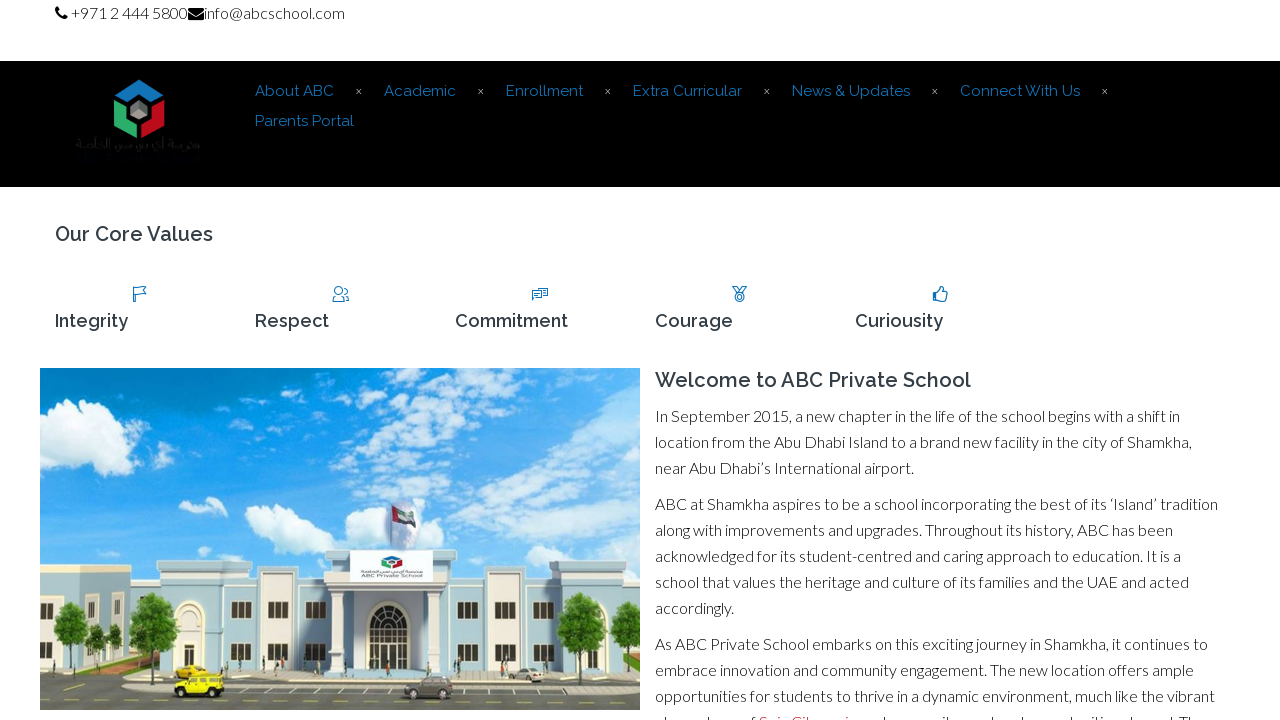

Waited for LinkedIn link on first school website (abcprivateschool.com)
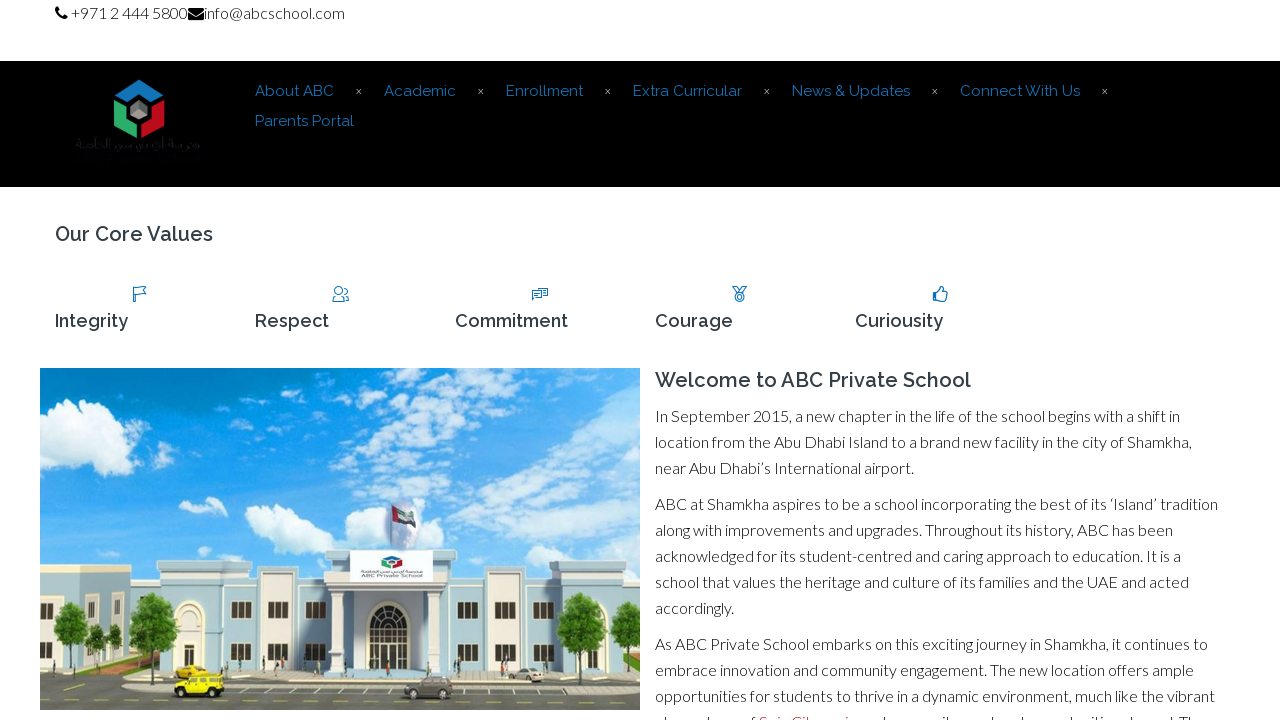

Found LinkedIn link with URL: https://www.linkedin.com/pulse/abc-private-school-mohamed-yasil-m
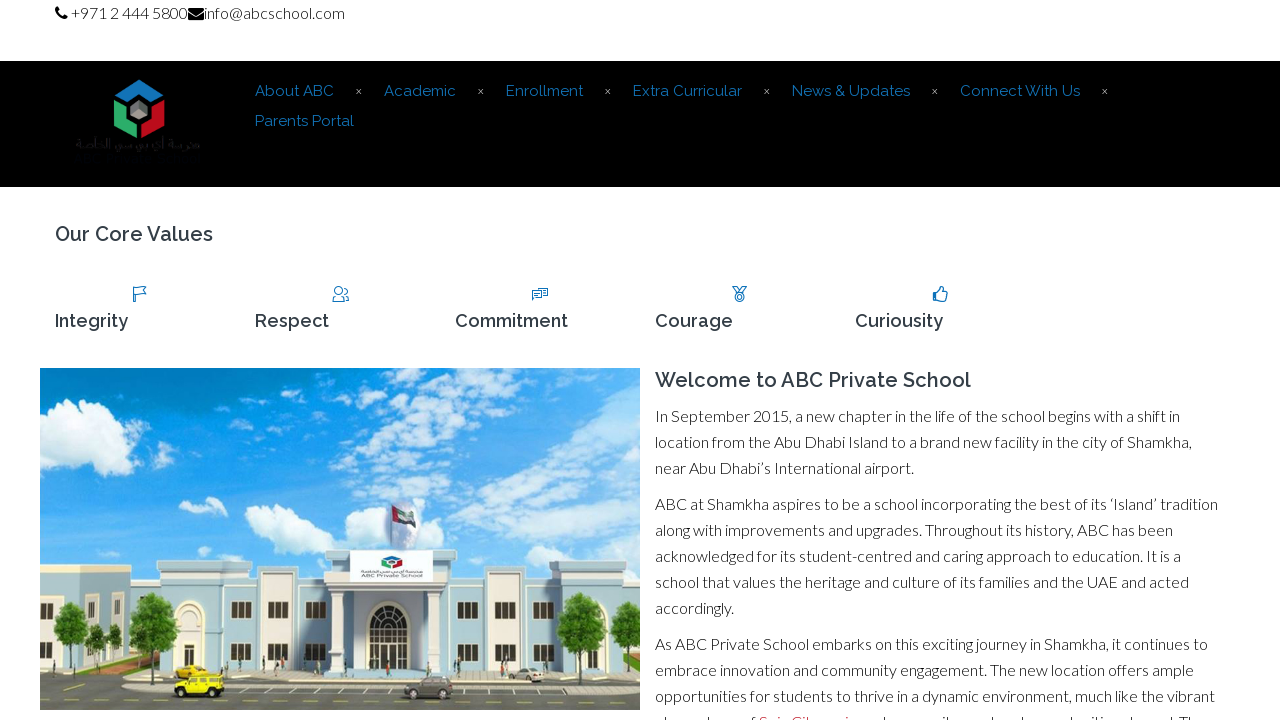

LinkedIn link not found on first school website (abcprivateschool.com)
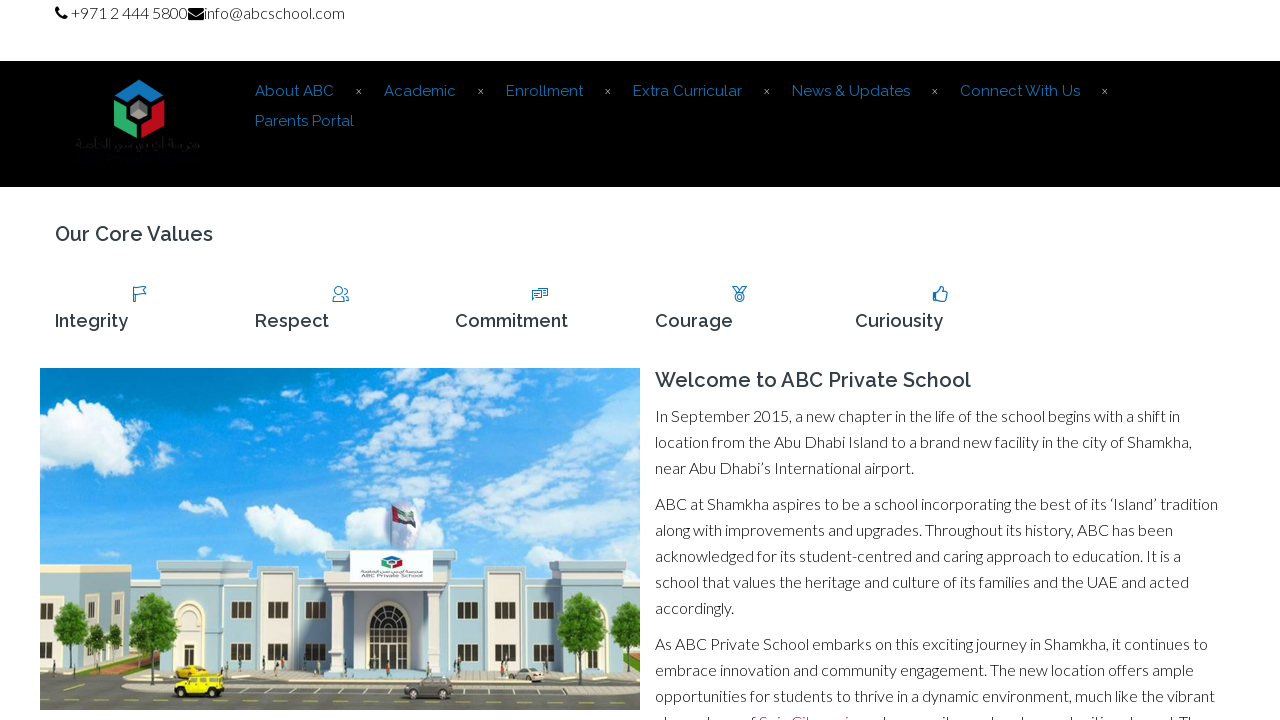

Navigated to second school website (aldaracademies.com)
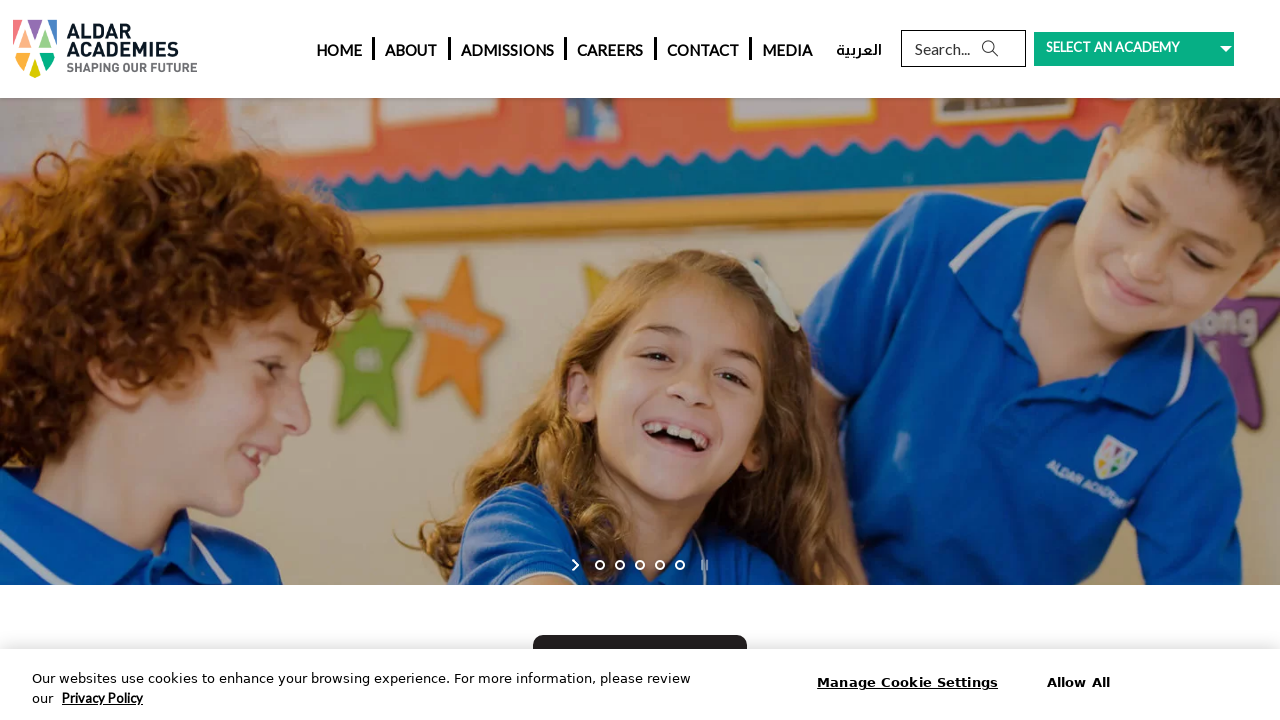

LinkedIn link not found on second school website (aldaracademies.com)
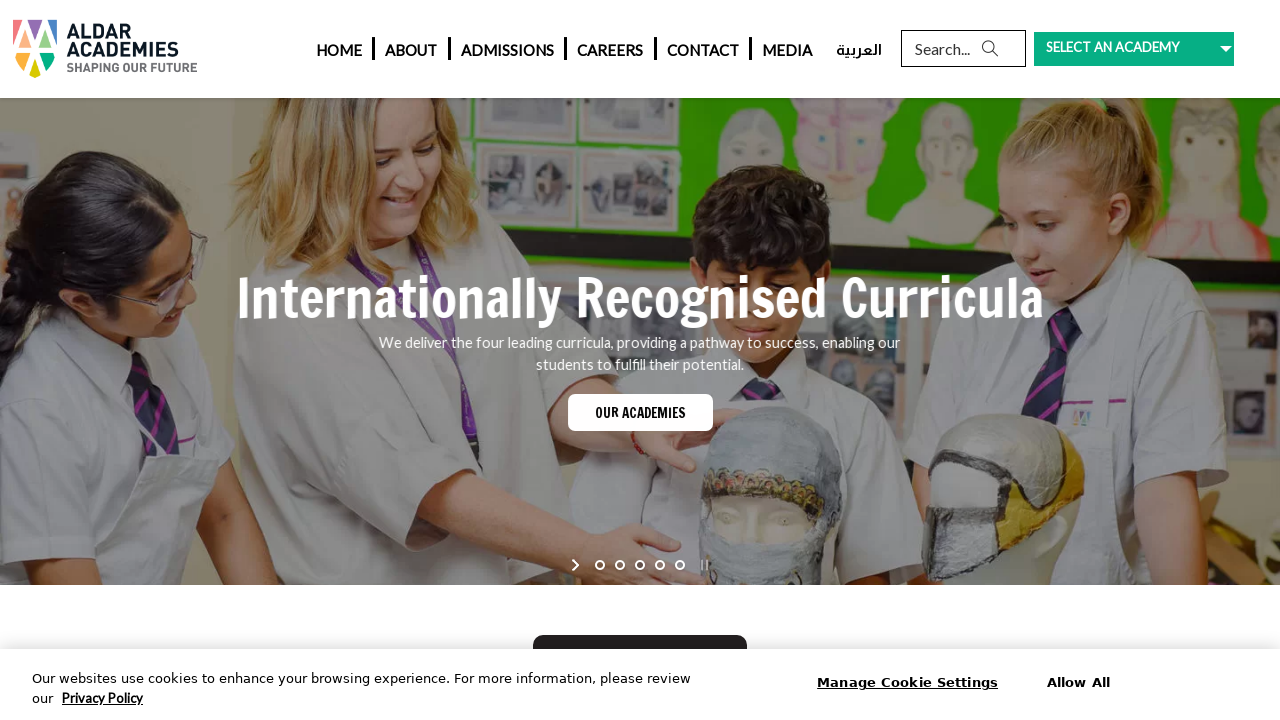

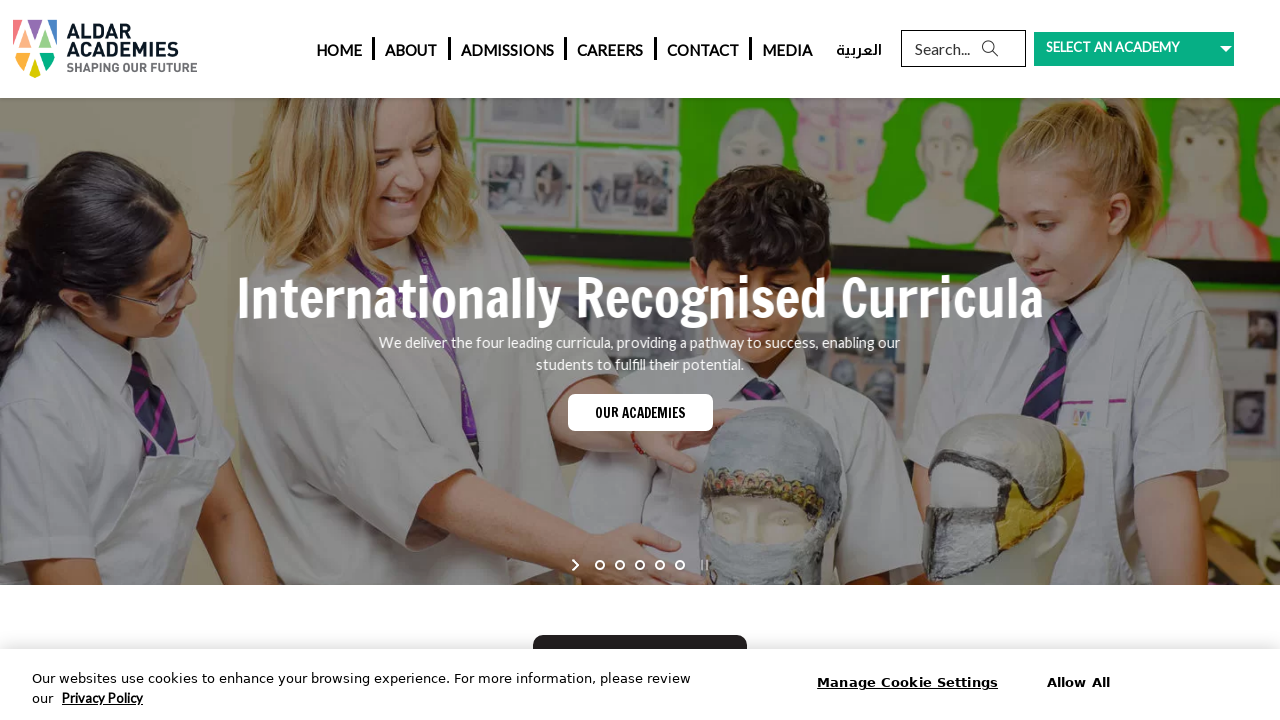